Solves a math problem by extracting a value from an element attribute, calculating the result, and submitting a form with checkboxes and radio buttons

Starting URL: http://suninjuly.github.io/get_attribute.html

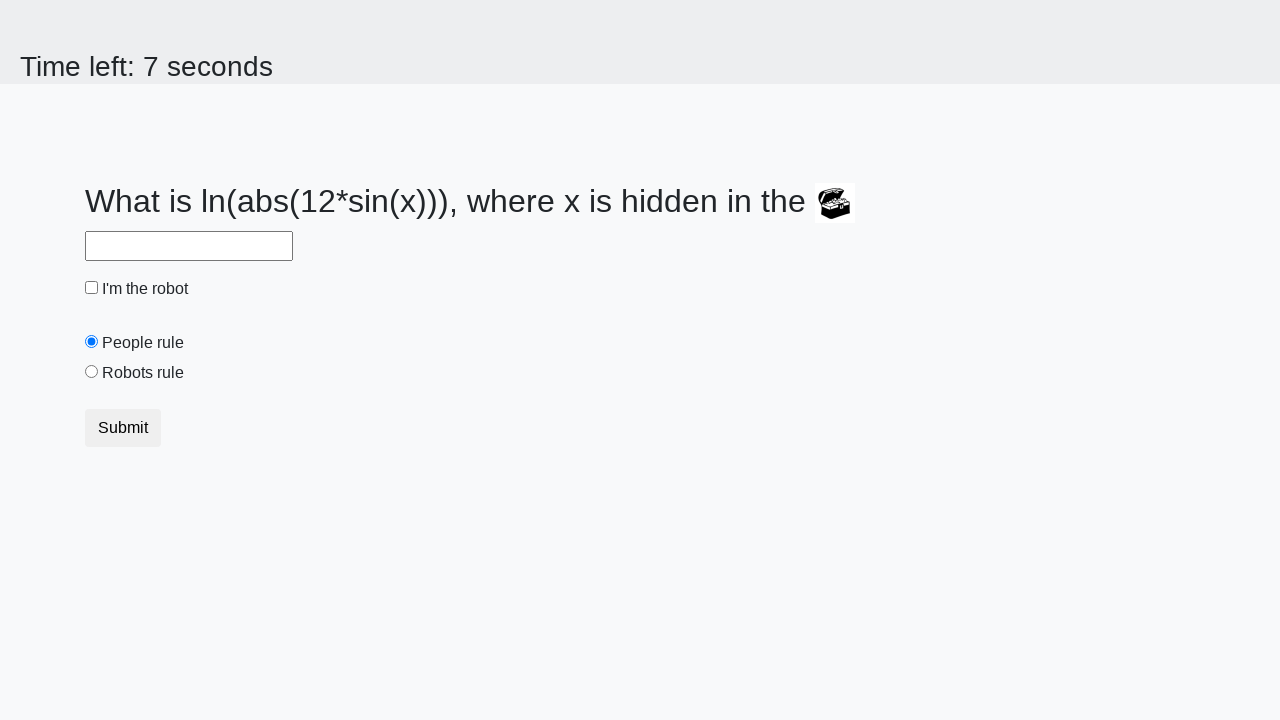

Located treasure element
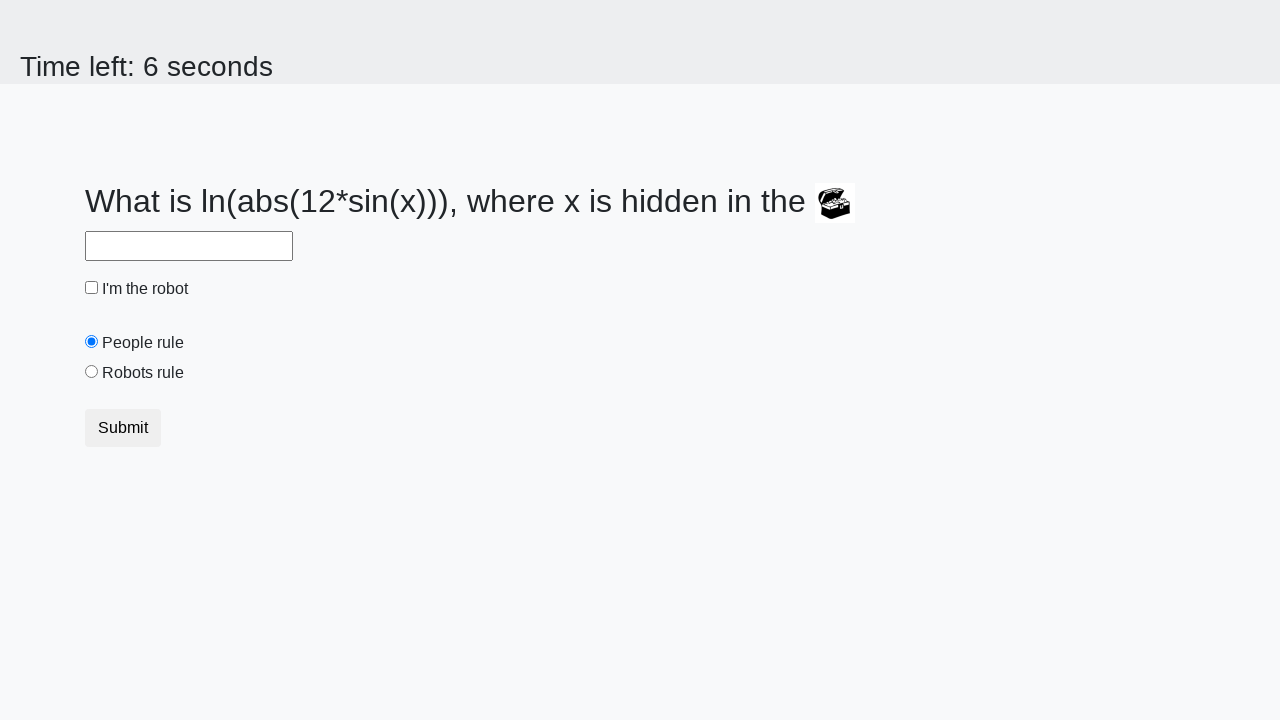

Extracted valuex attribute from treasure element
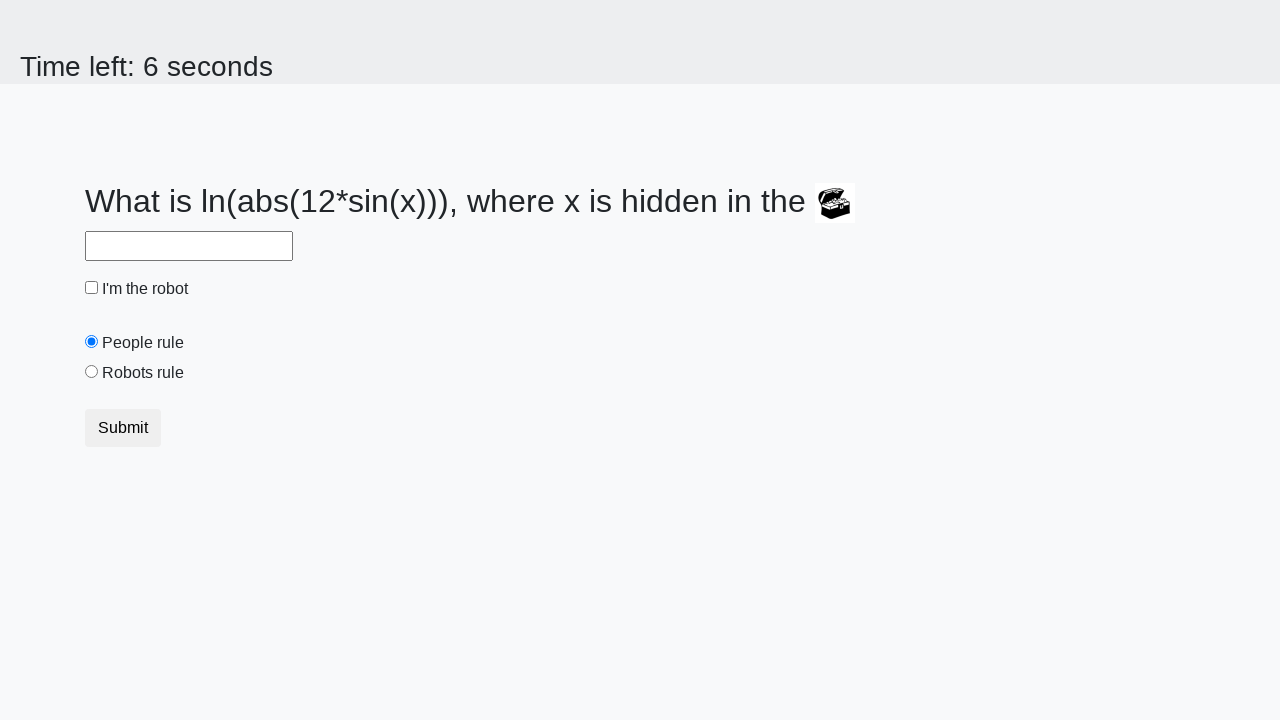

Calculated answer using logarithm formula
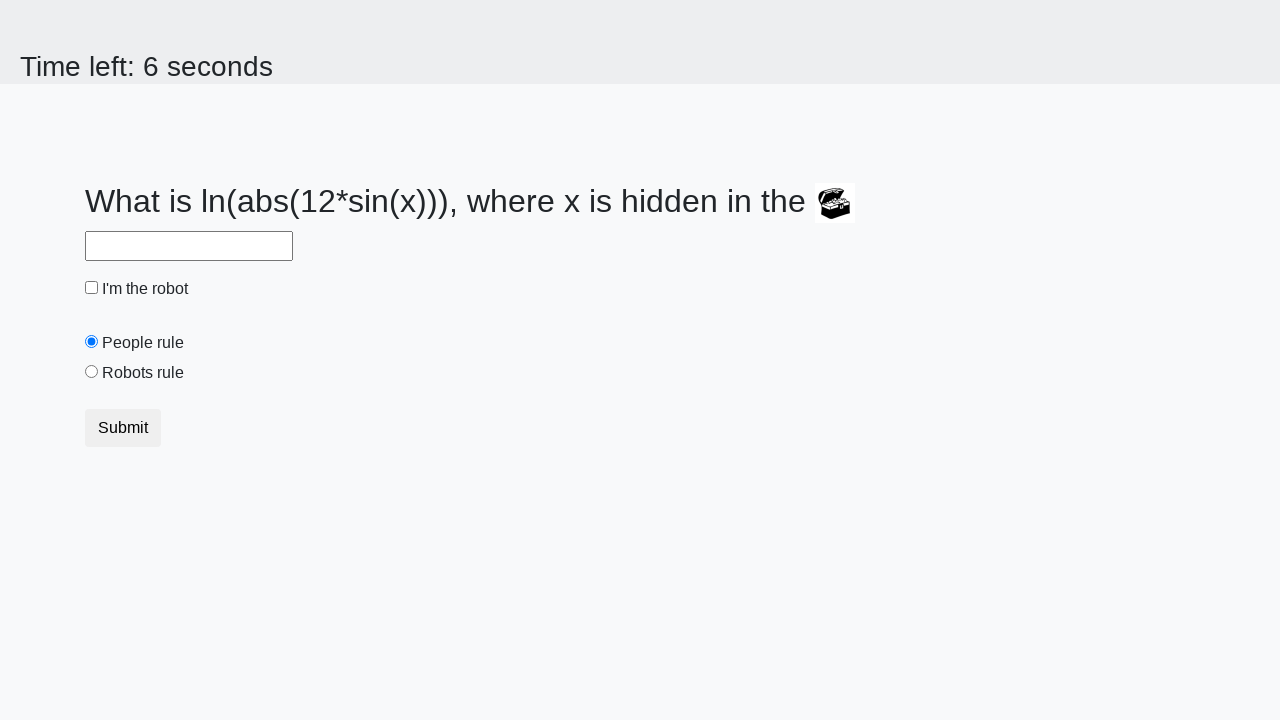

Filled answer field with calculated value on #answer
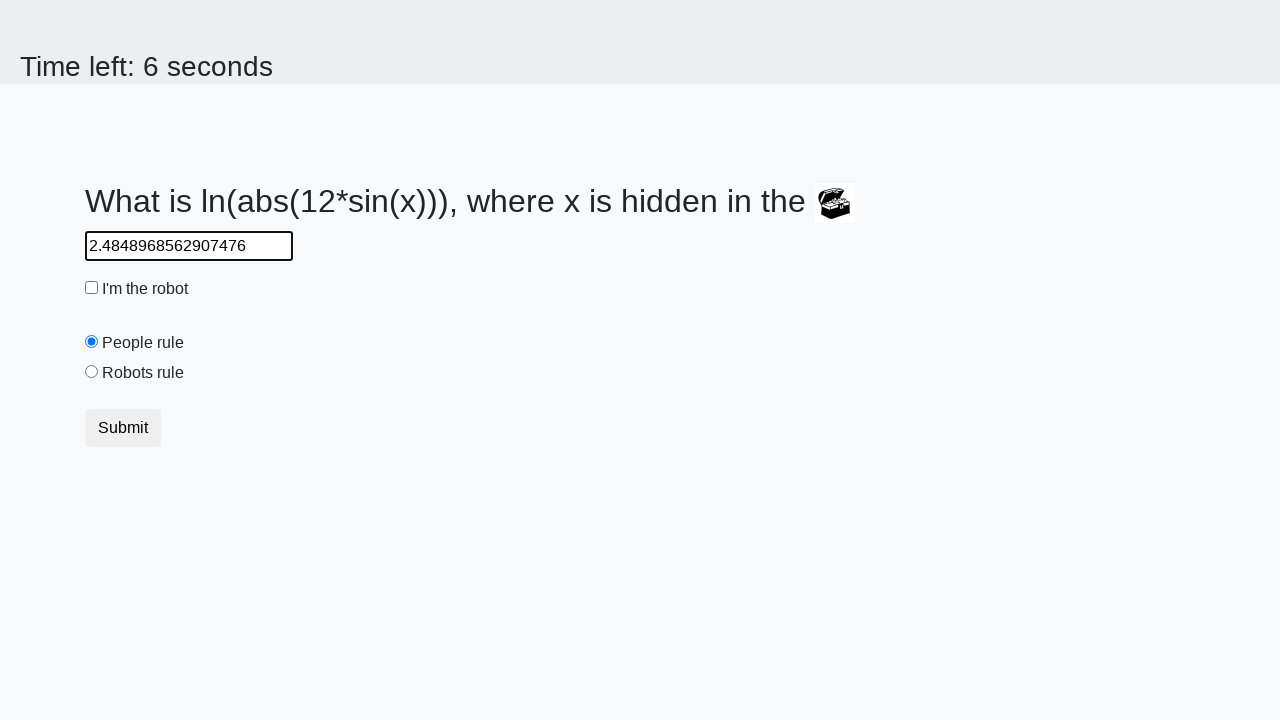

Clicked robot checkbox at (92, 288) on #robotCheckbox
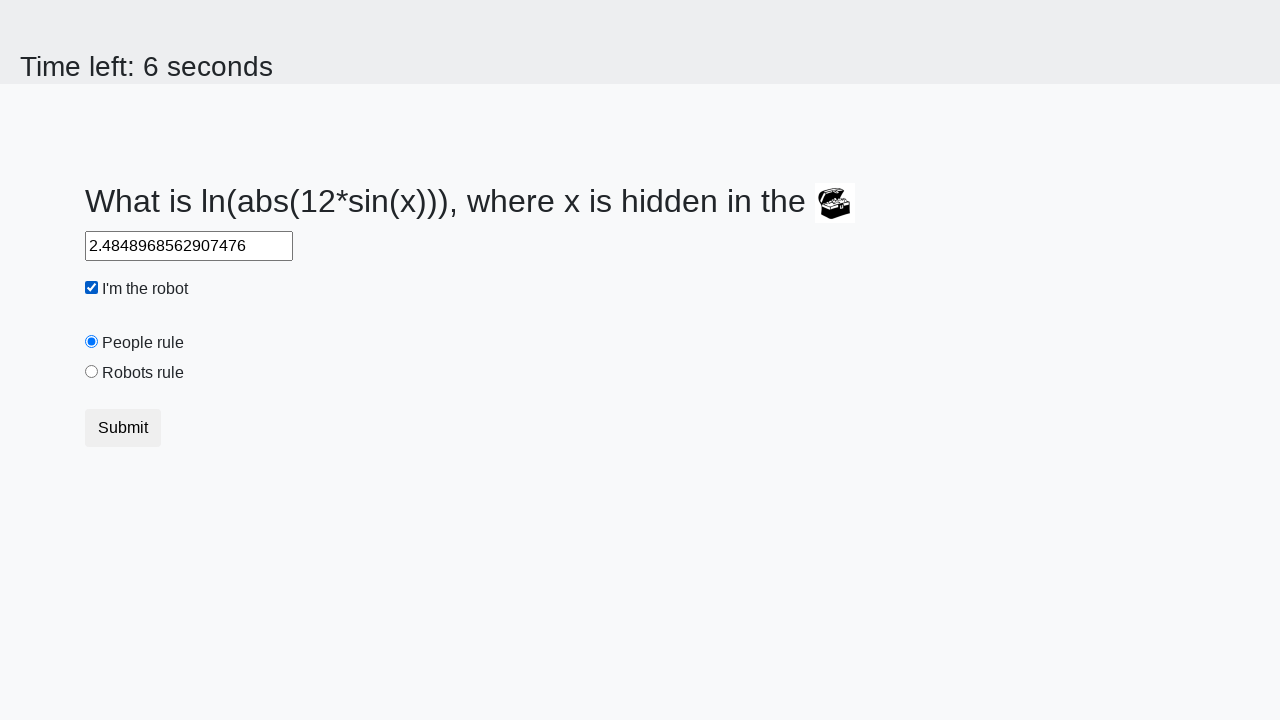

Clicked robots rule radio button at (92, 372) on #robotsRule
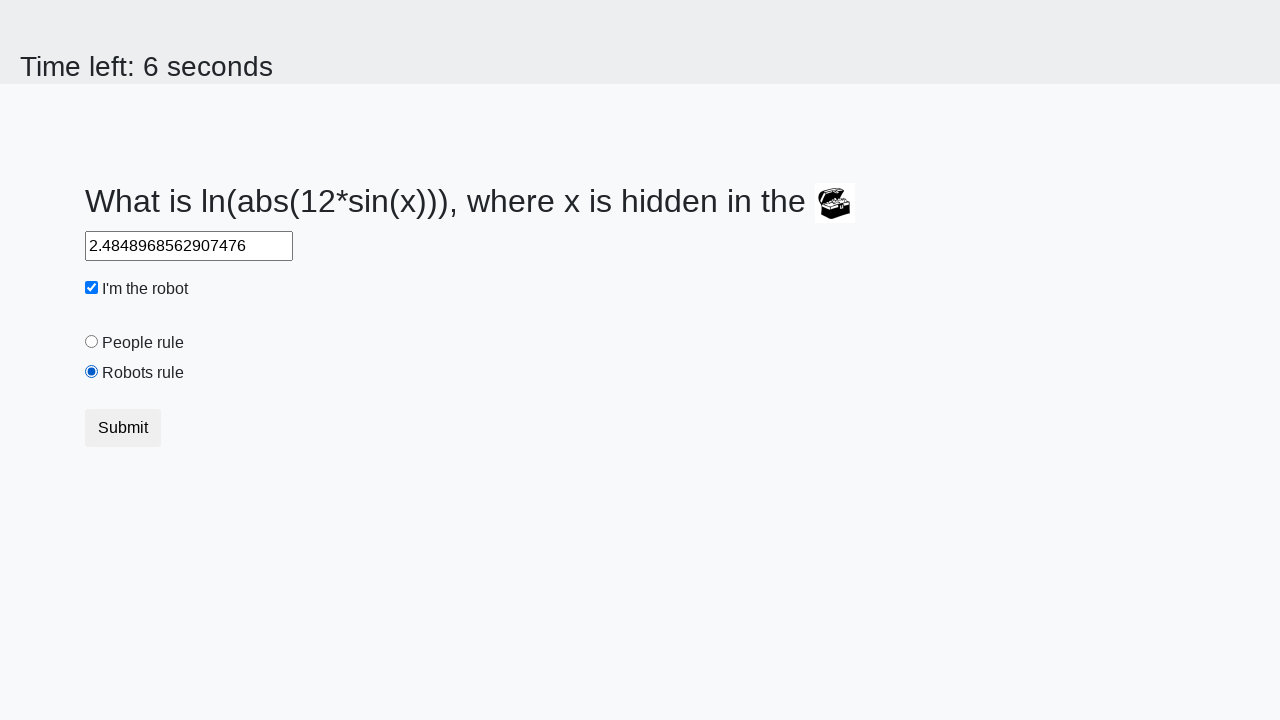

Clicked submit button to submit form at (123, 428) on .btn
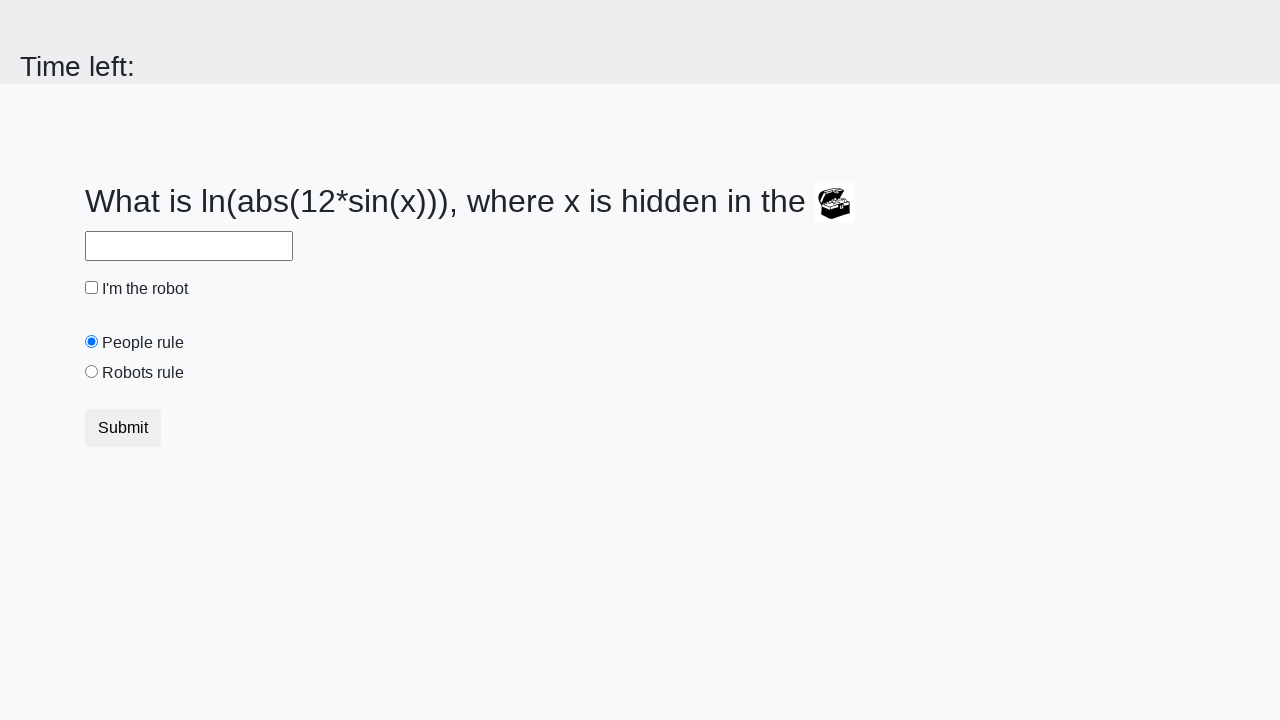

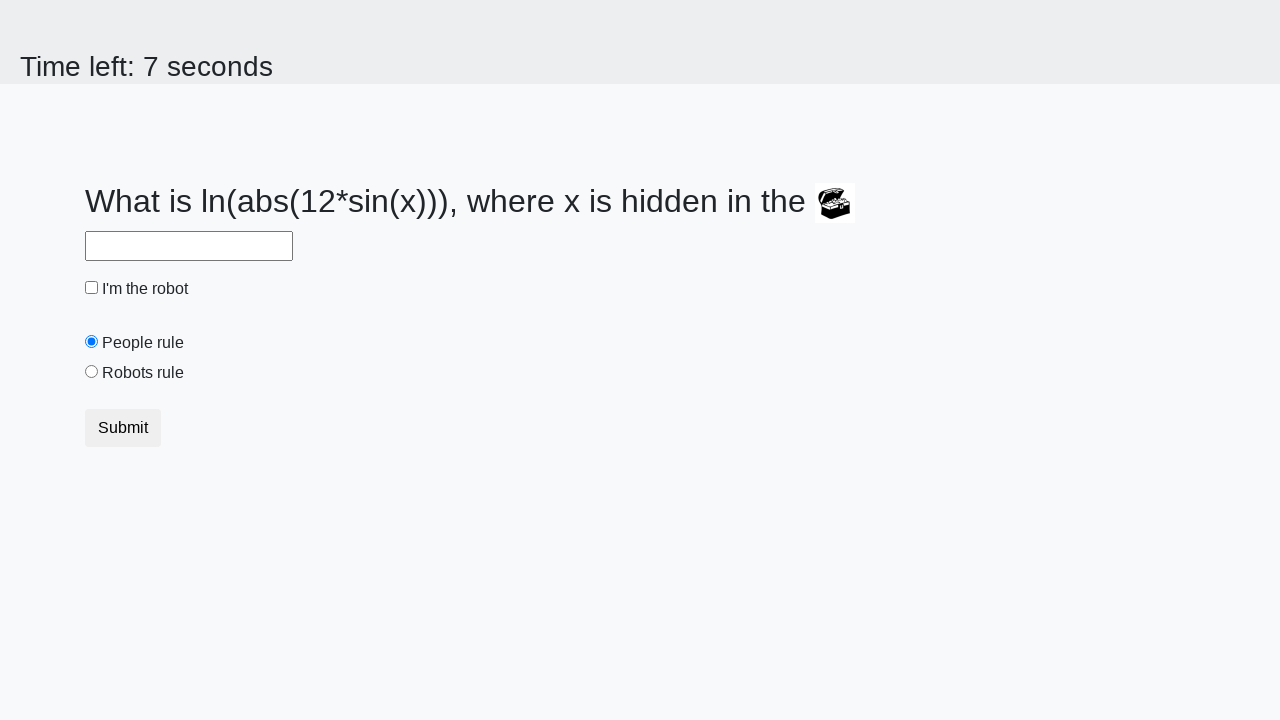